Tests registration form validation with invalid email format and verifies email validation error messages

Starting URL: https://alada.vn/tai-khoan/dang-ky.html

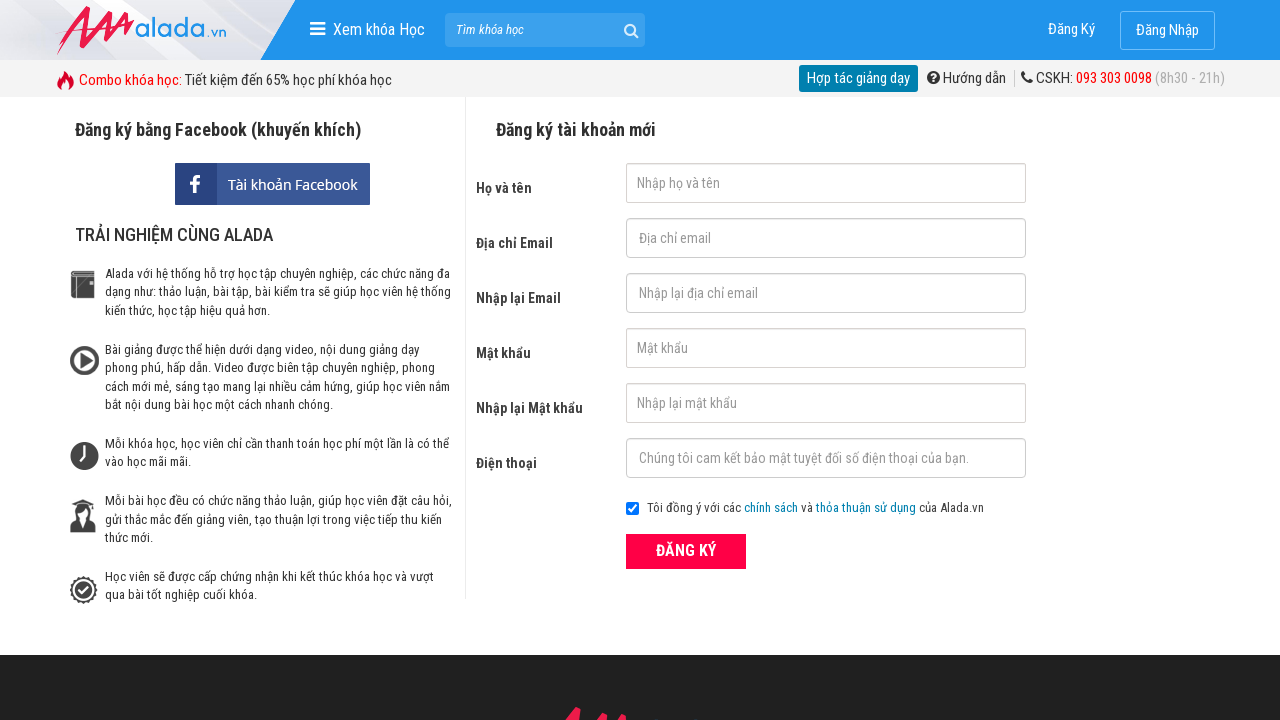

Filled first name field with 'Lanh' on #txtFirstname
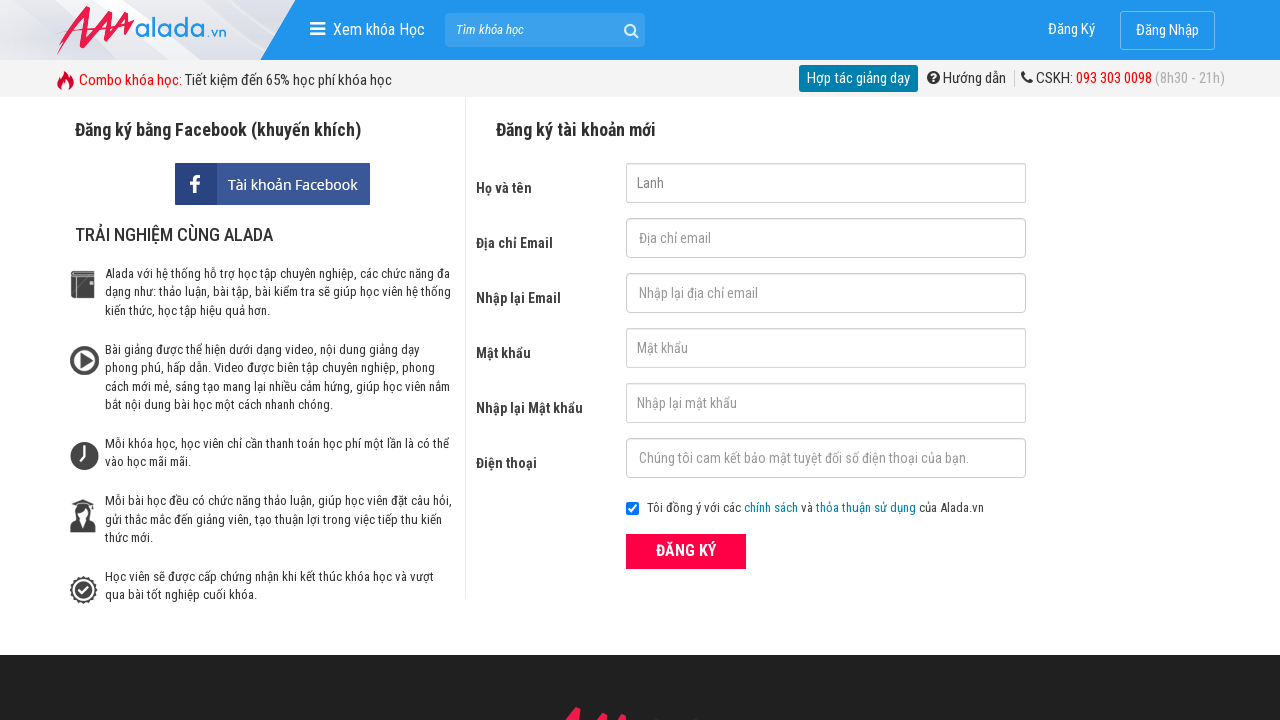

Filled email field with invalid format '123@456@789' on #txtEmail
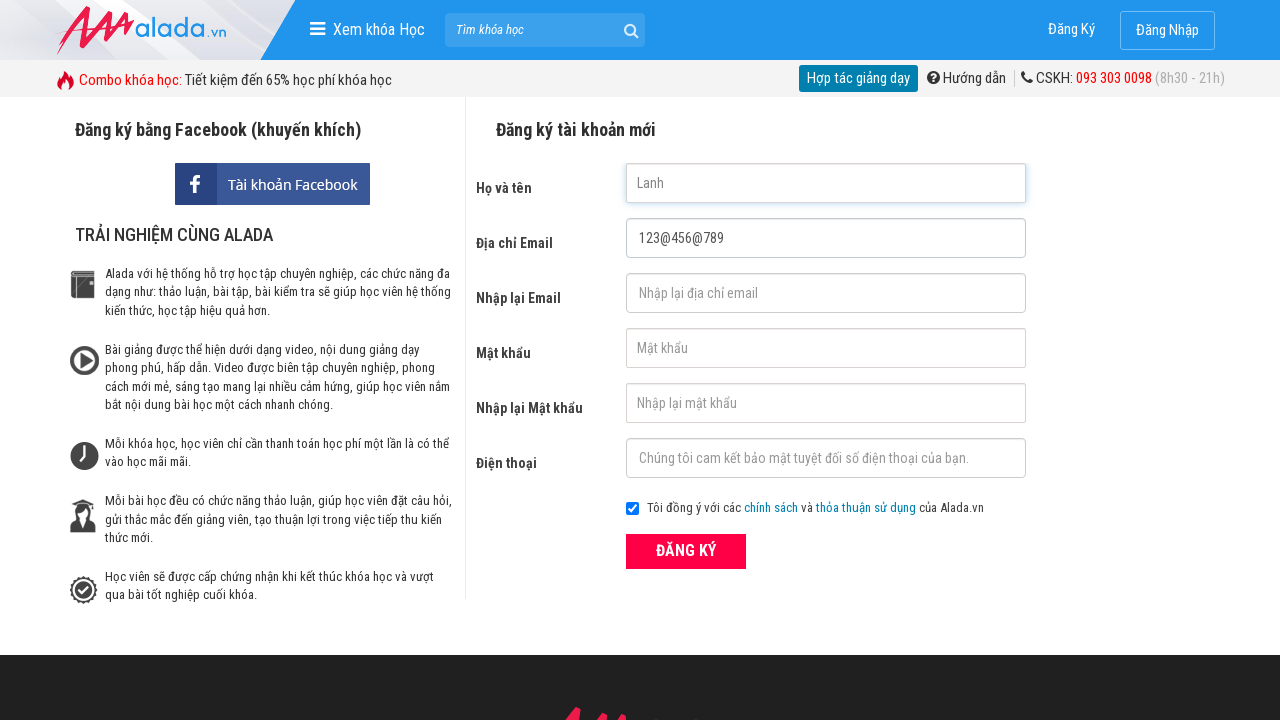

Filled confirm email field with invalid format '123@456@789' on #txtCEmail
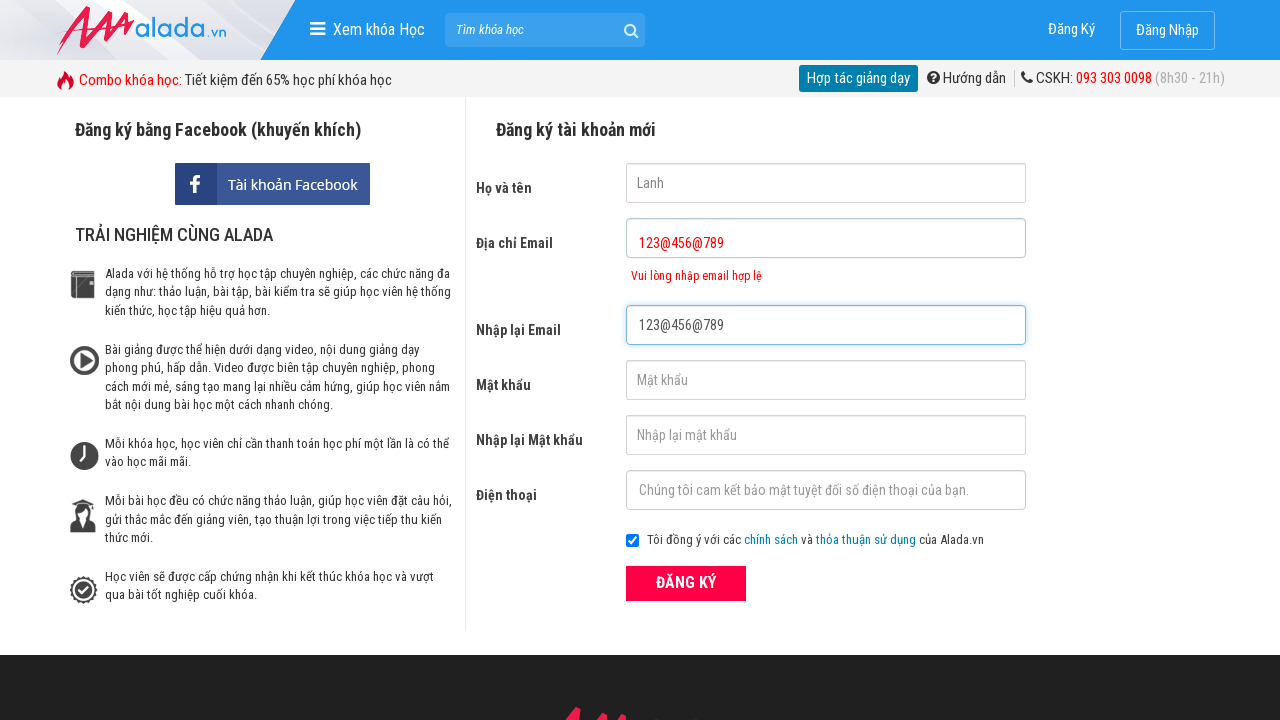

Filled password field with '123456' on #txtPassword
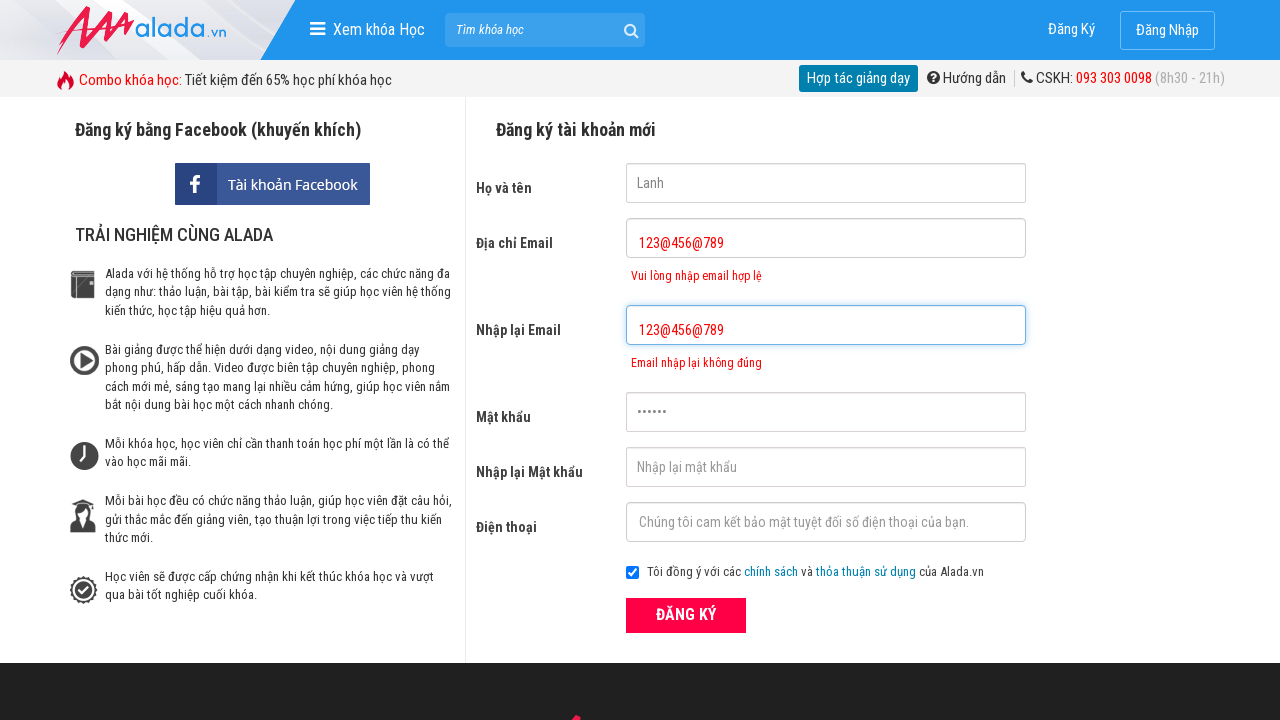

Filled confirm password field with '123456' on #txtCPassword
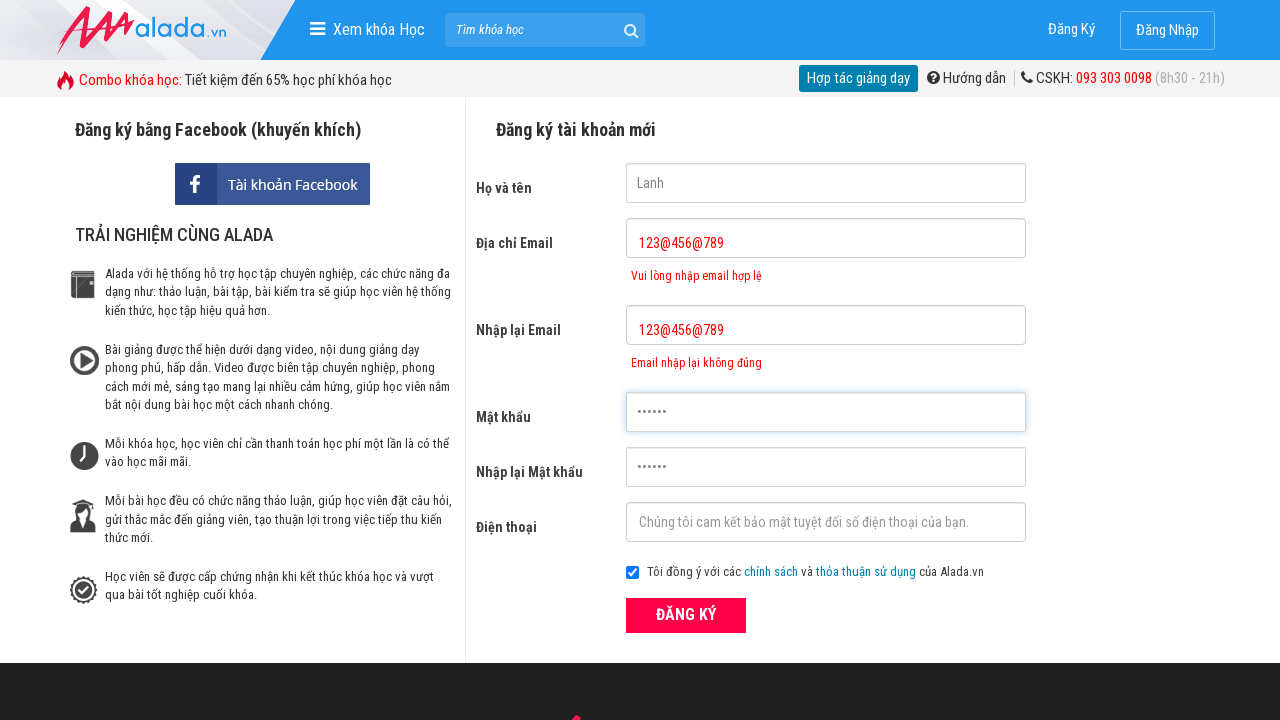

Filled phone field with '0987654321' on #txtPhone
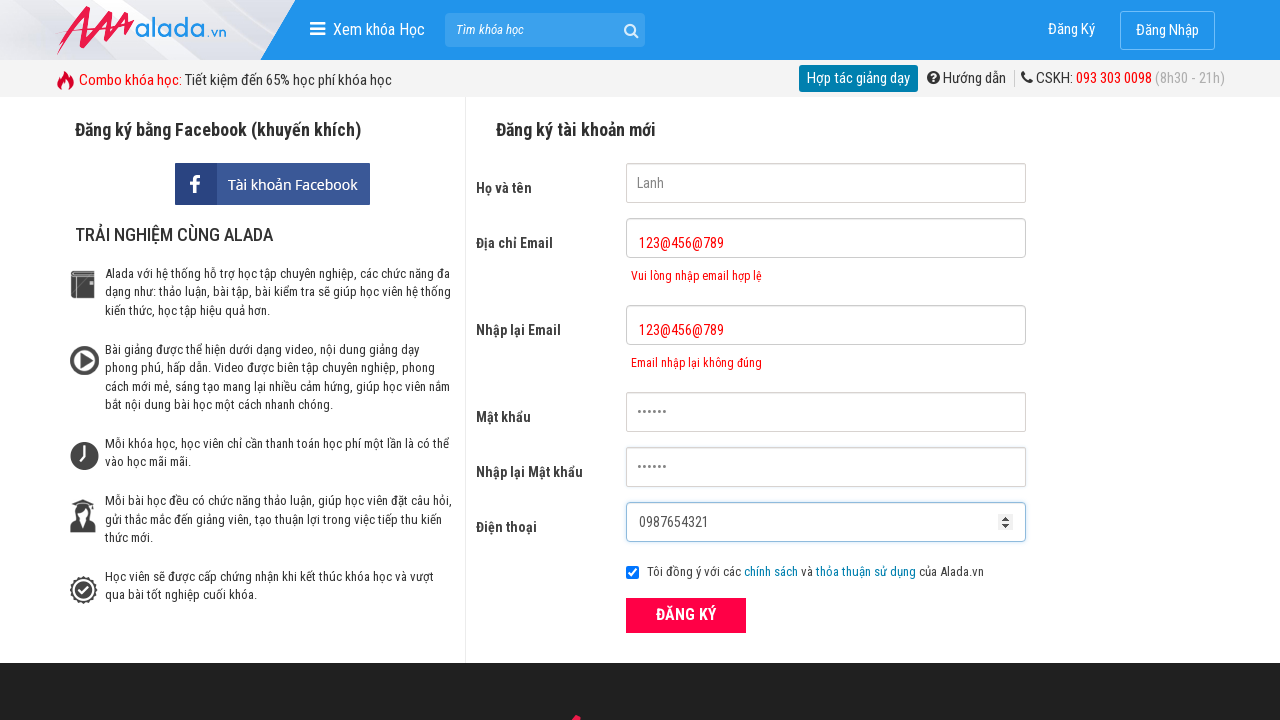

Clicked ĐĂNG KÝ (Register) button to submit the form at (686, 615) on xpath=//form[@id='frmLogin']//button[text()='ĐĂNG KÝ']
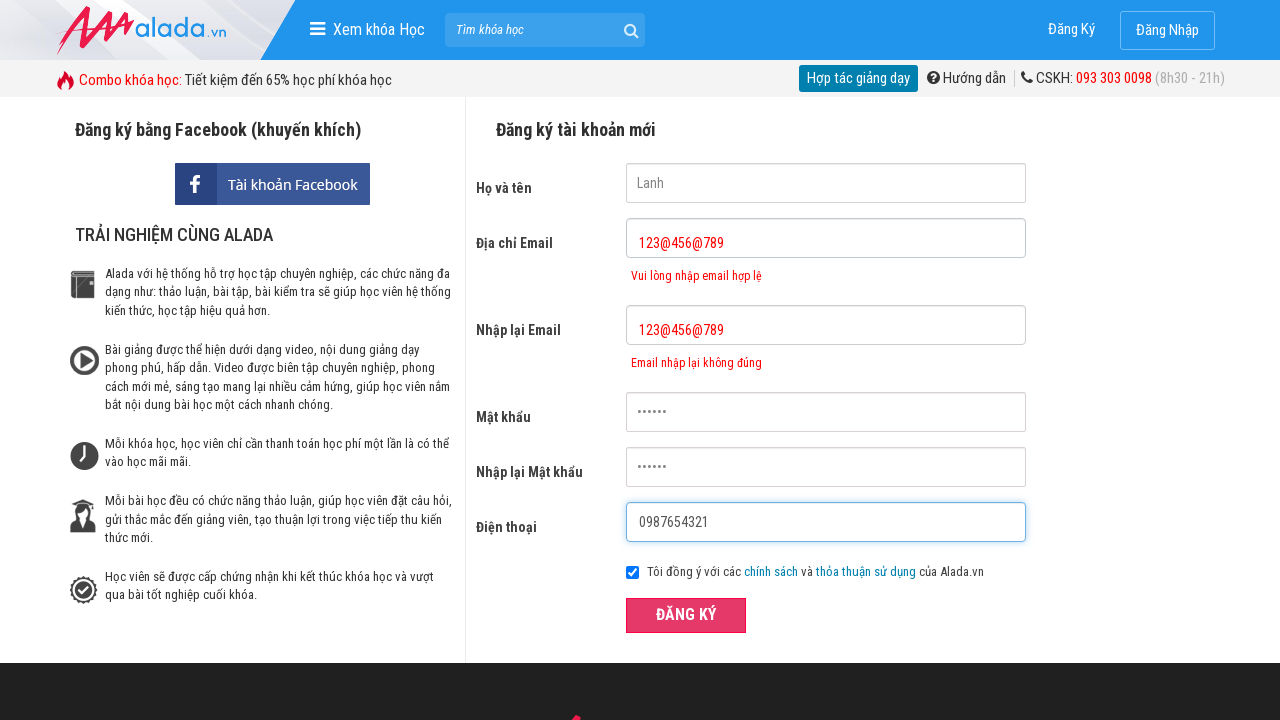

Email validation error message appeared for first email field
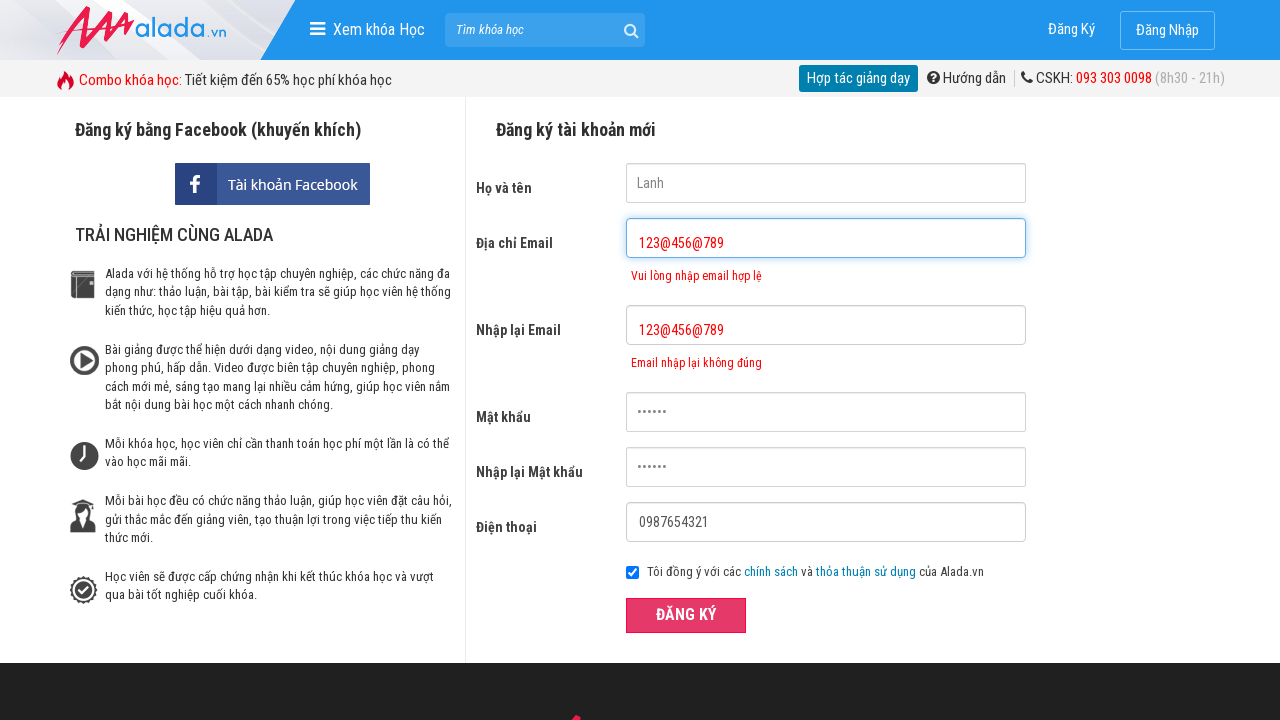

Email validation error message appeared for confirm email field
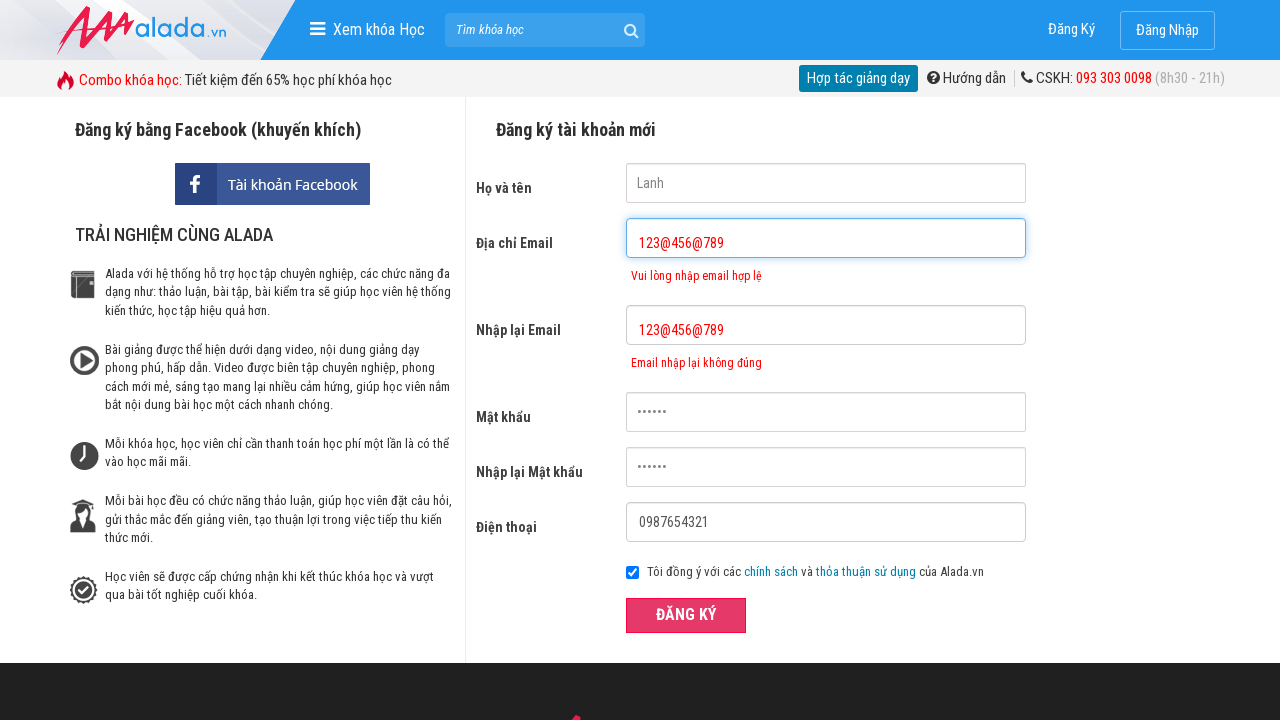

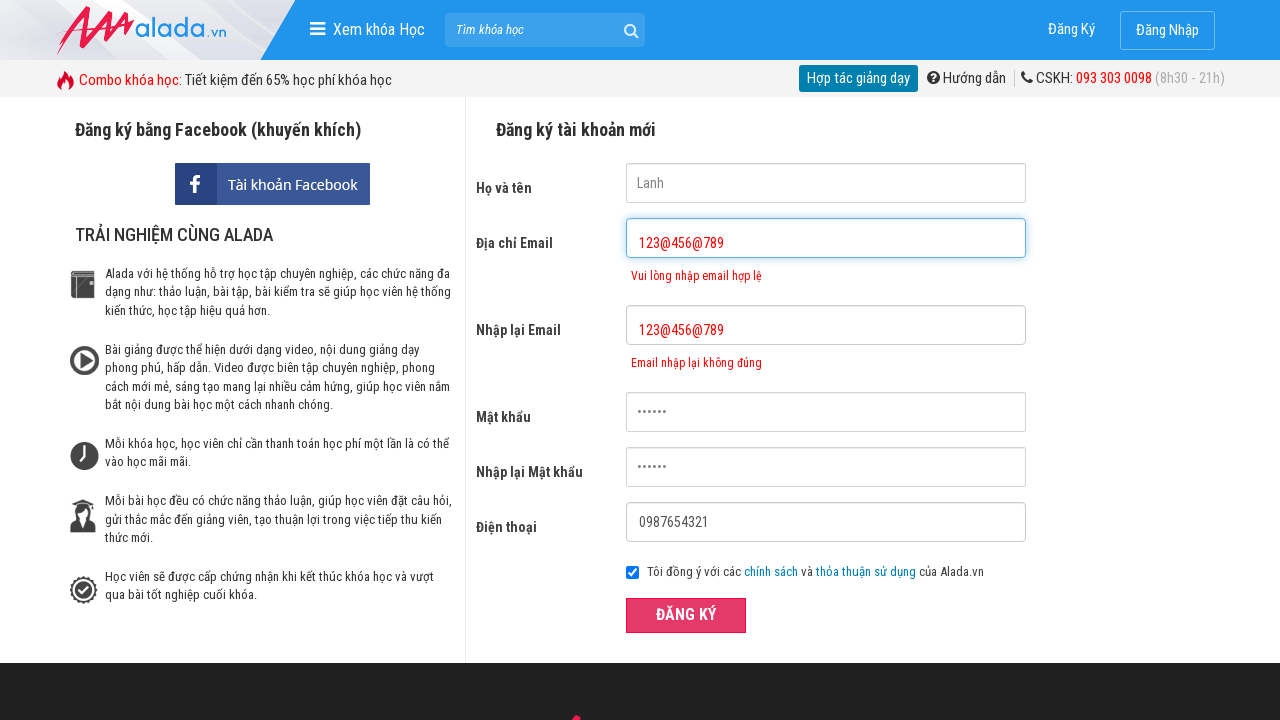